Solves a math problem on the page by calculating a formula based on a value from the page, fills in the answer, selects checkboxes, and submits the form

Starting URL: https://suninjuly.github.io/math.html

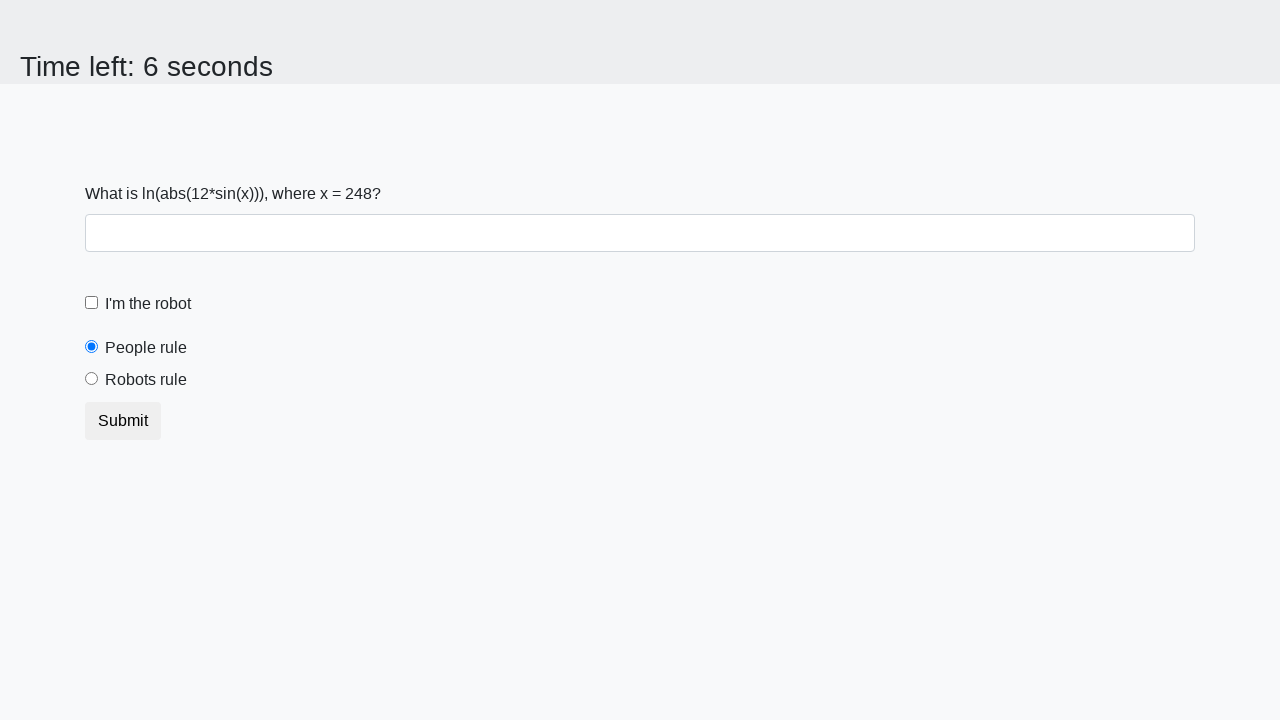

Retrieved x value from page (#input_value)
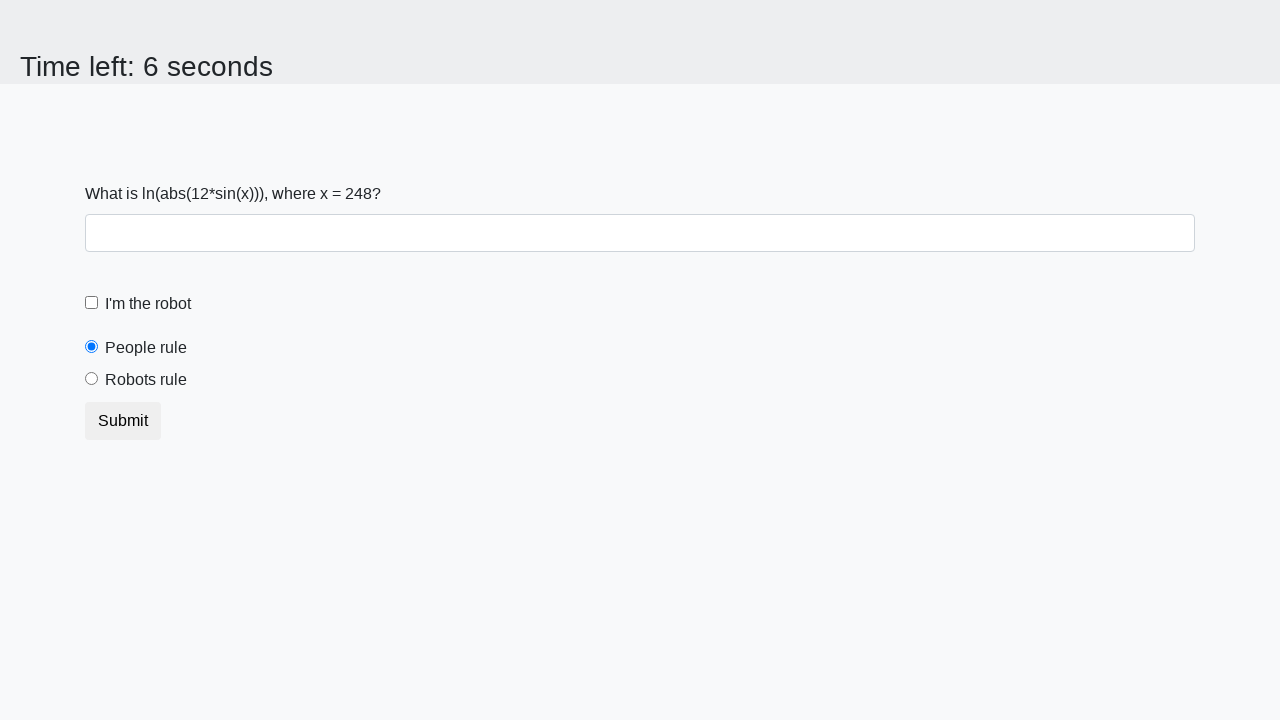

Calculated formula result: log(abs(12*sin(248)))
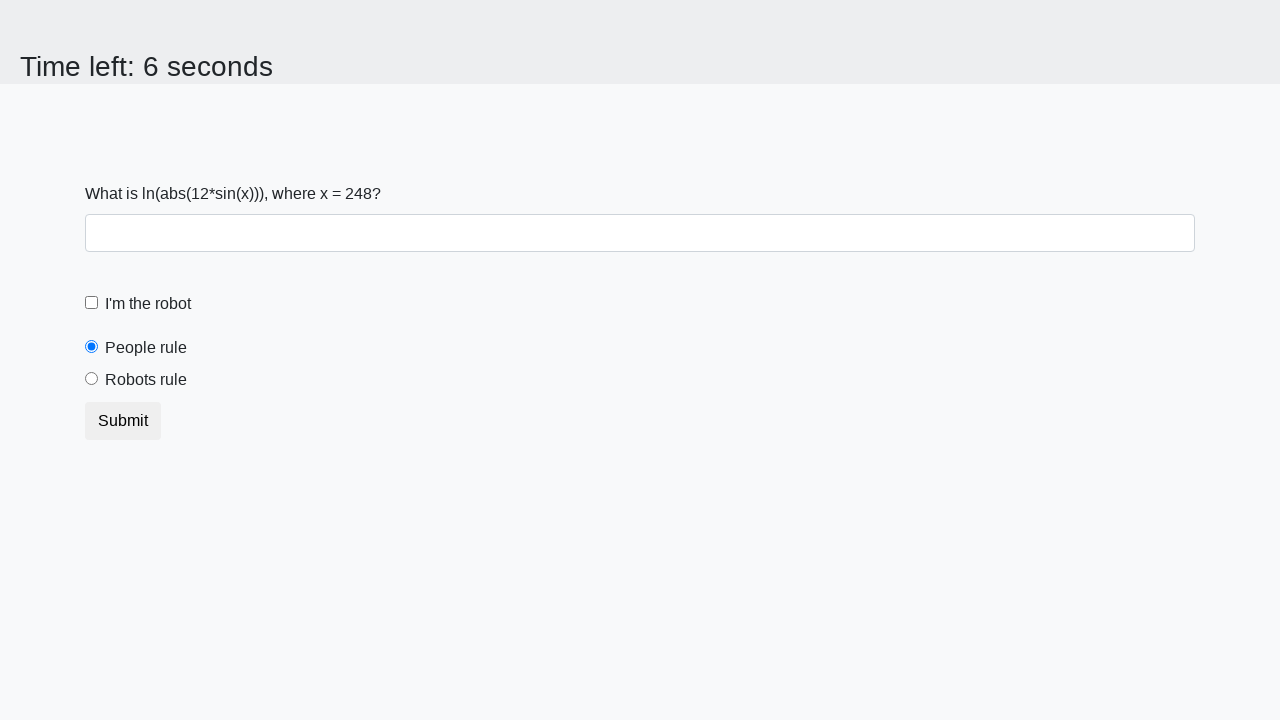

Filled answer field with calculated result: 0.796166401321934 on #answer
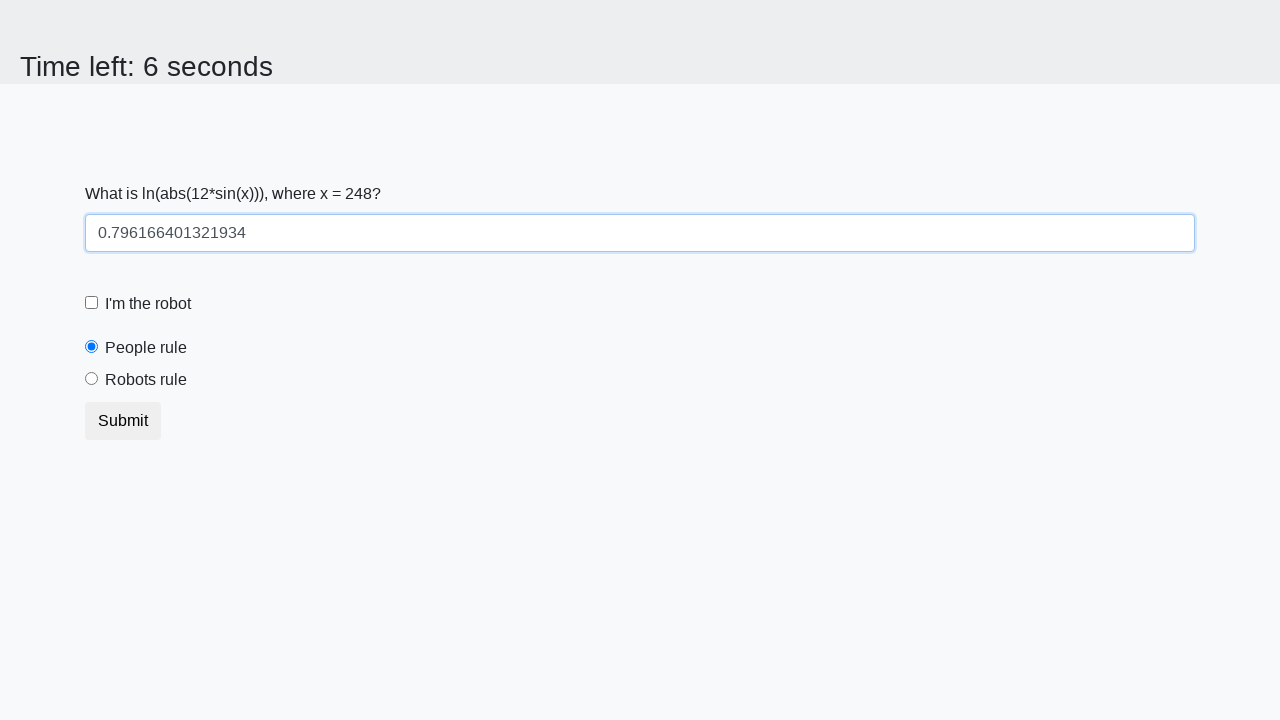

Clicked robot checkbox (#robotCheckbox) at (92, 303) on #robotCheckbox
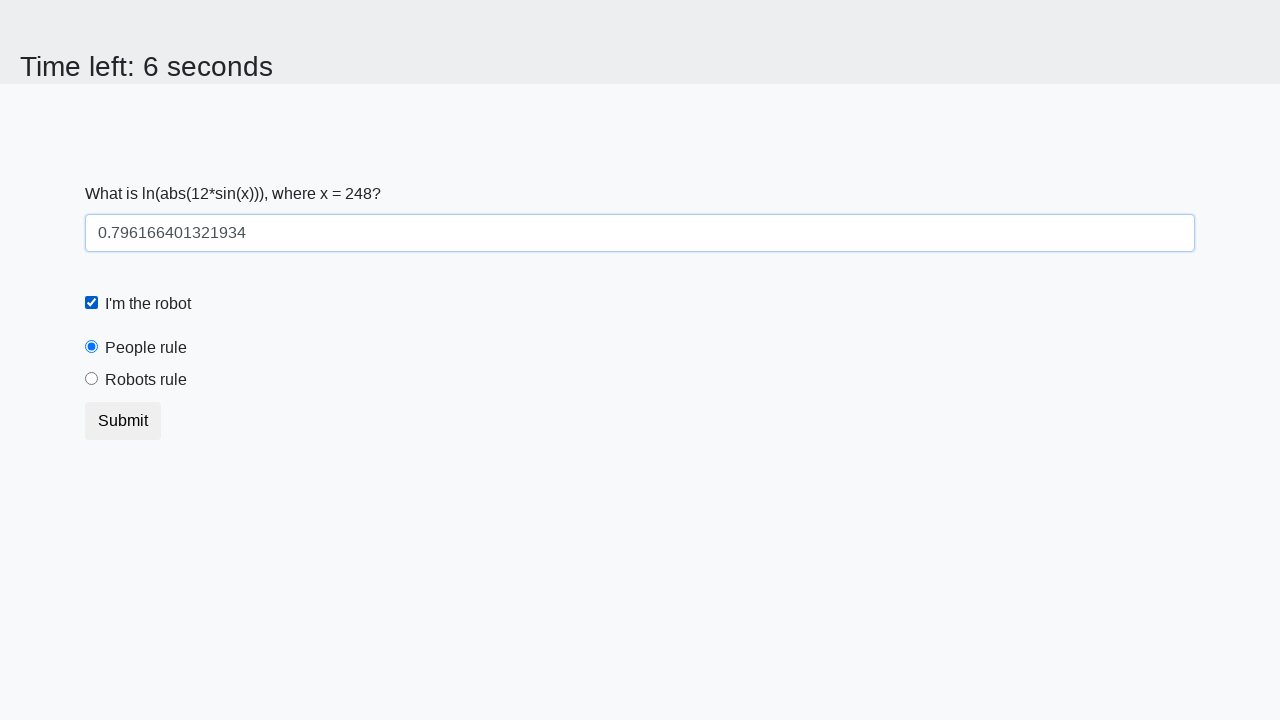

Clicked robots rule radio button (#robotsRule) at (92, 379) on #robotsRule
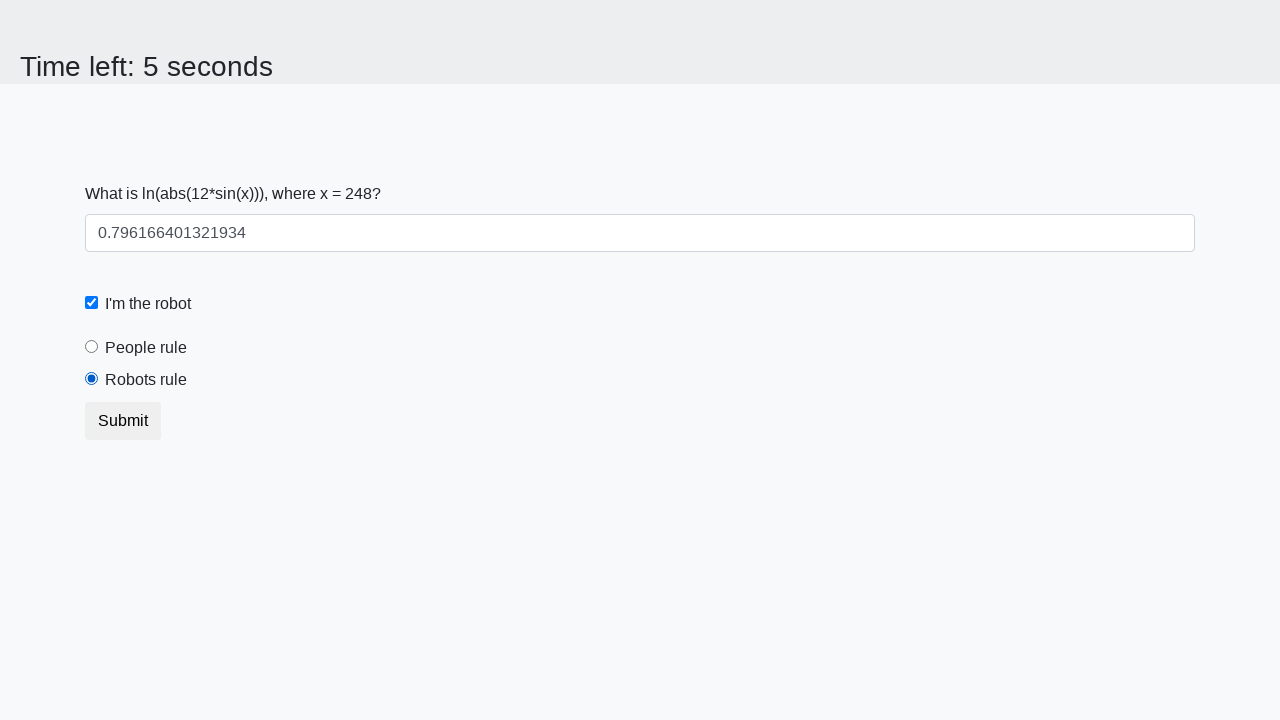

Clicked submit button (.btn) at (123, 421) on .btn
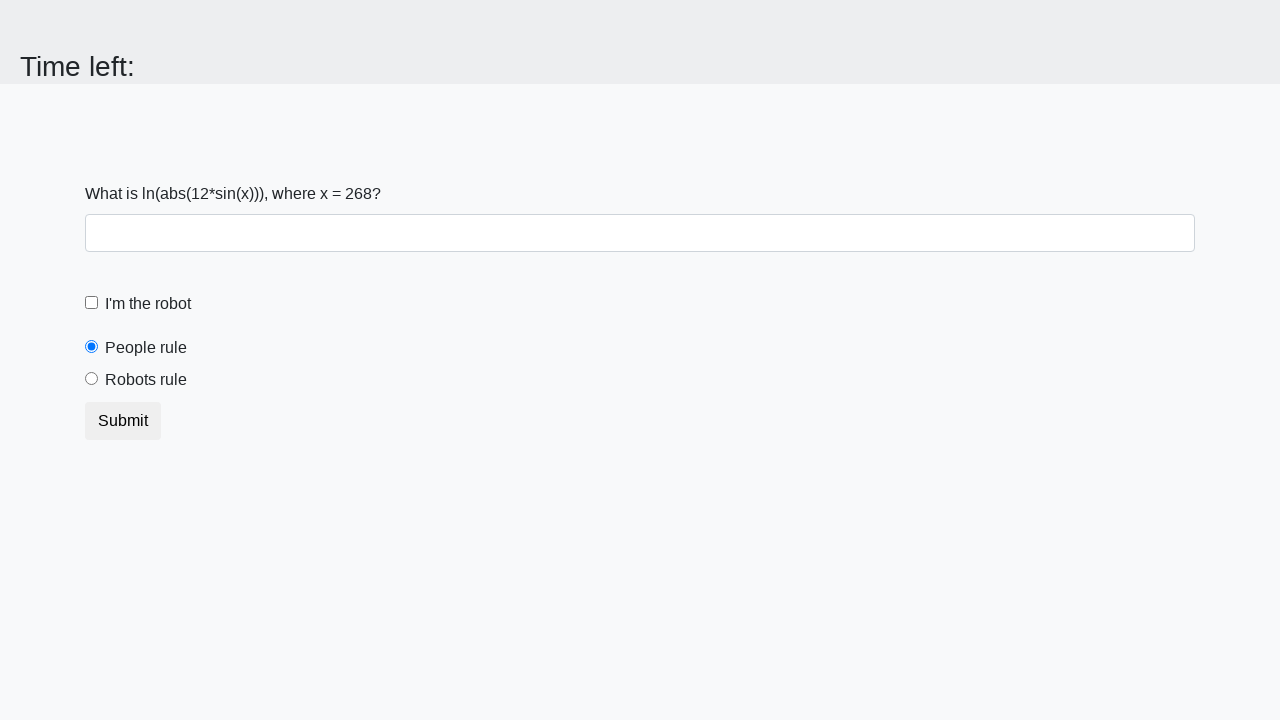

Waited 1000ms for result page to load
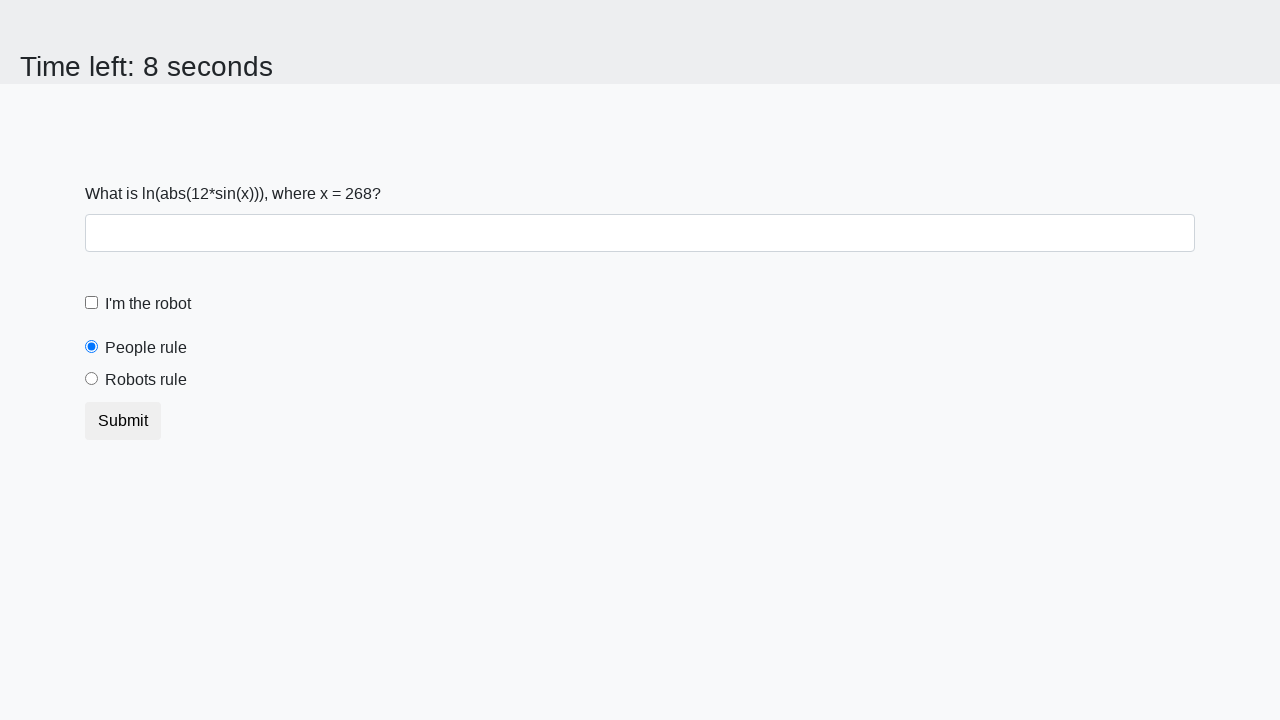

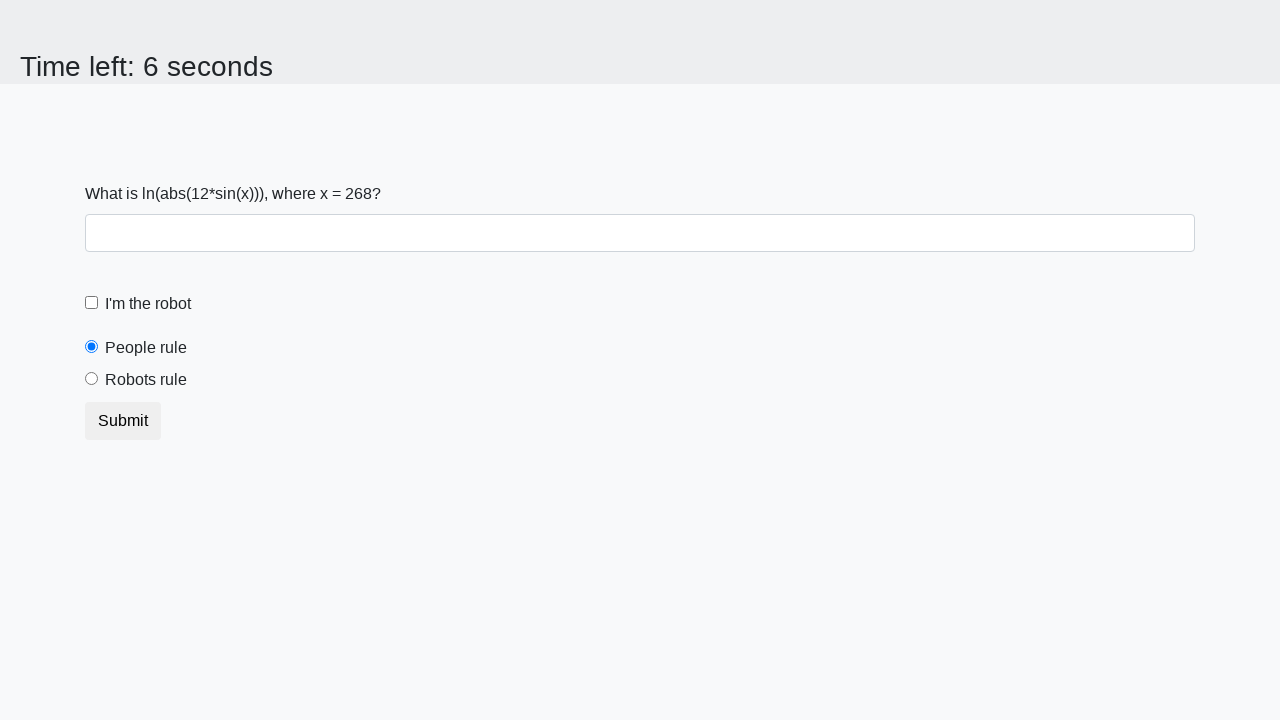